Tests accepting a JavaScript alert by clicking the first button, accepting the alert, and verifying the result message displays "You successfully clicked an alert"

Starting URL: https://the-internet.herokuapp.com/javascript_alerts

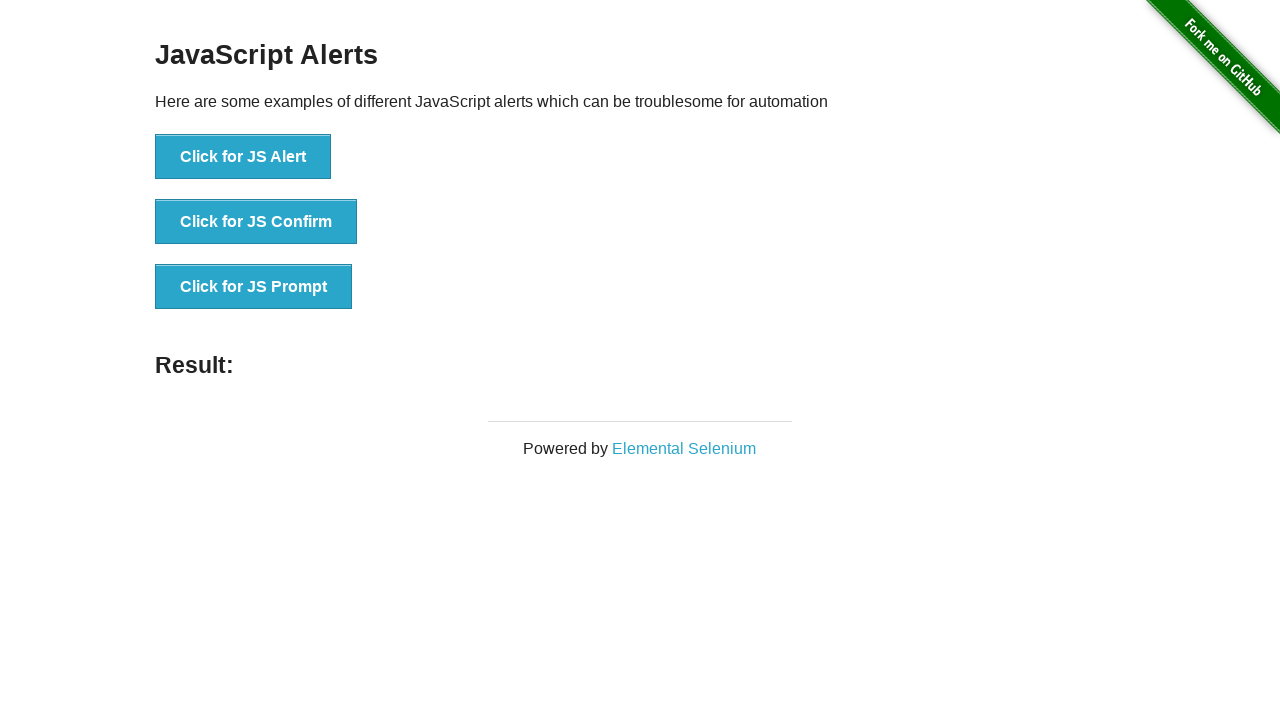

Clicked the button to trigger JavaScript alert at (243, 157) on button[onclick='jsAlert()']
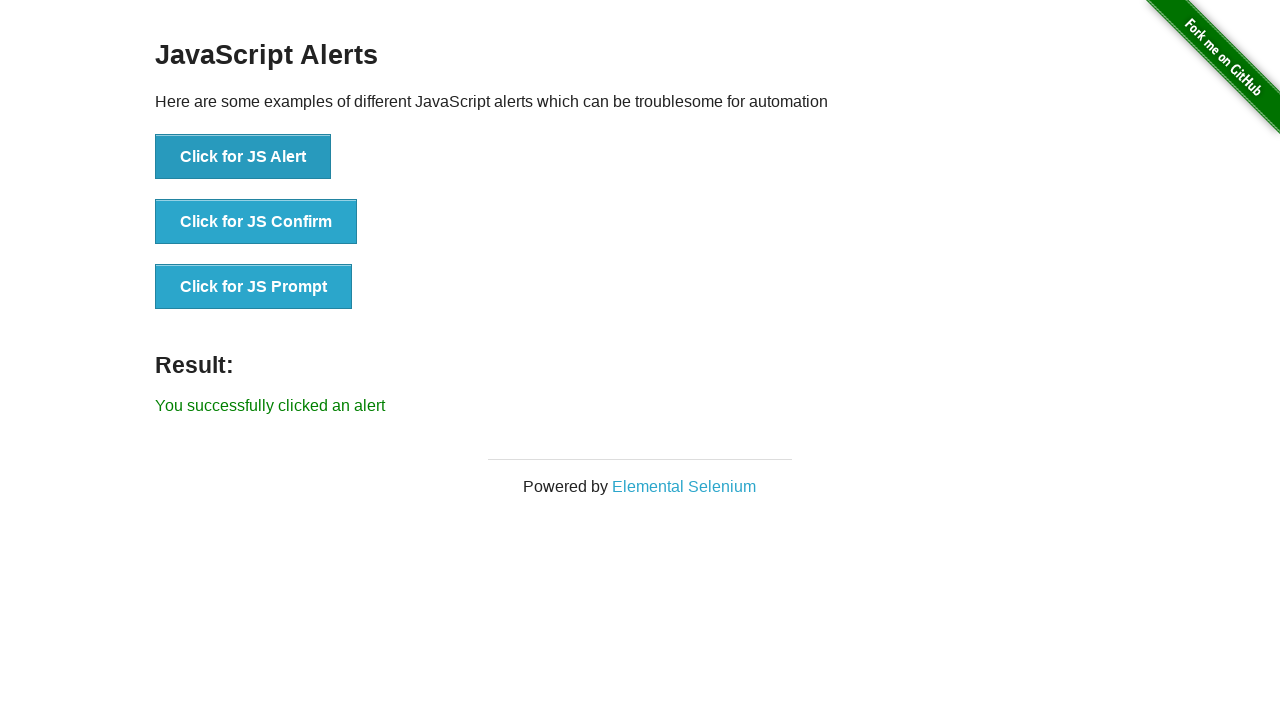

Set up dialog handler to accept alerts
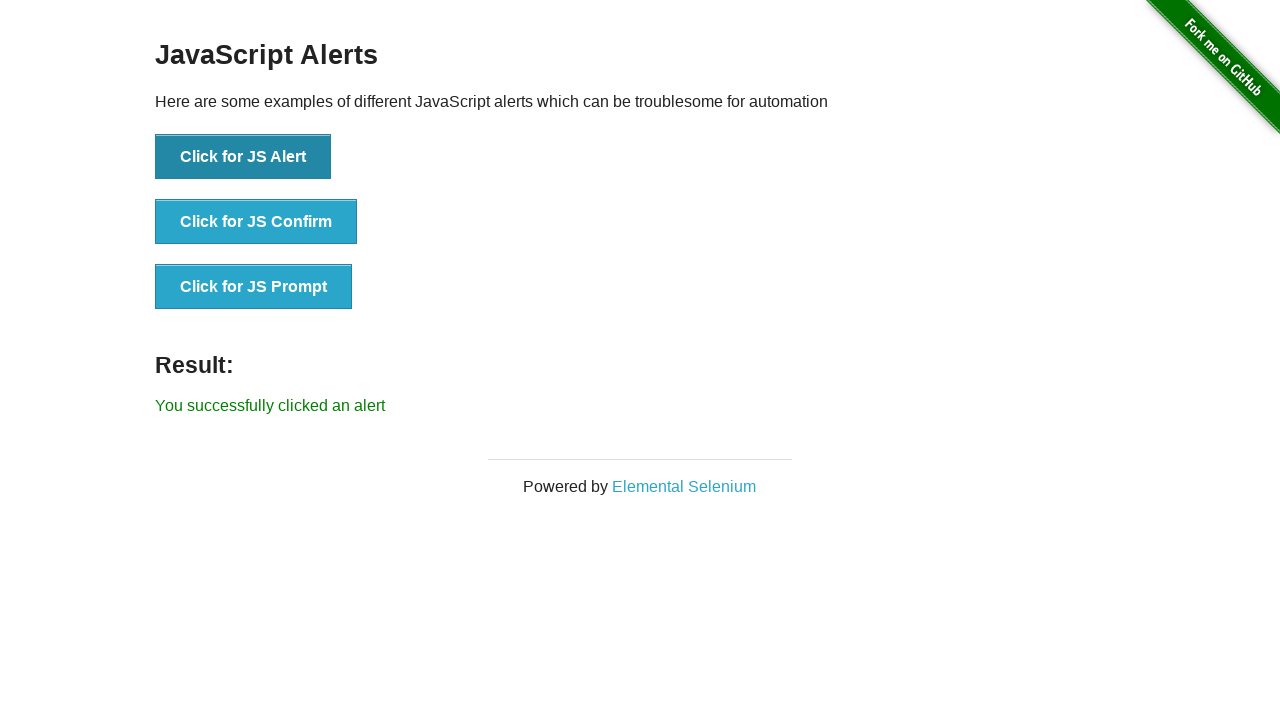

Clicked the button to trigger alert and accepted it at (243, 157) on button[onclick='jsAlert()']
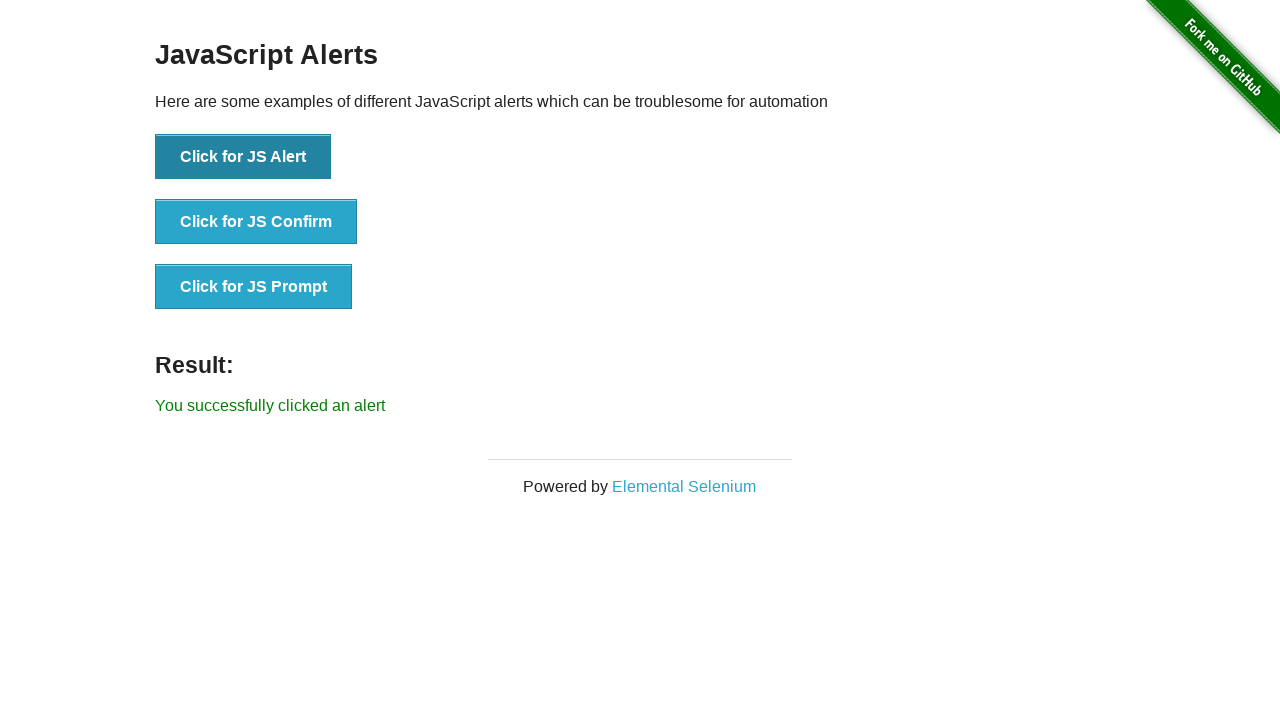

Result message element appeared on the page
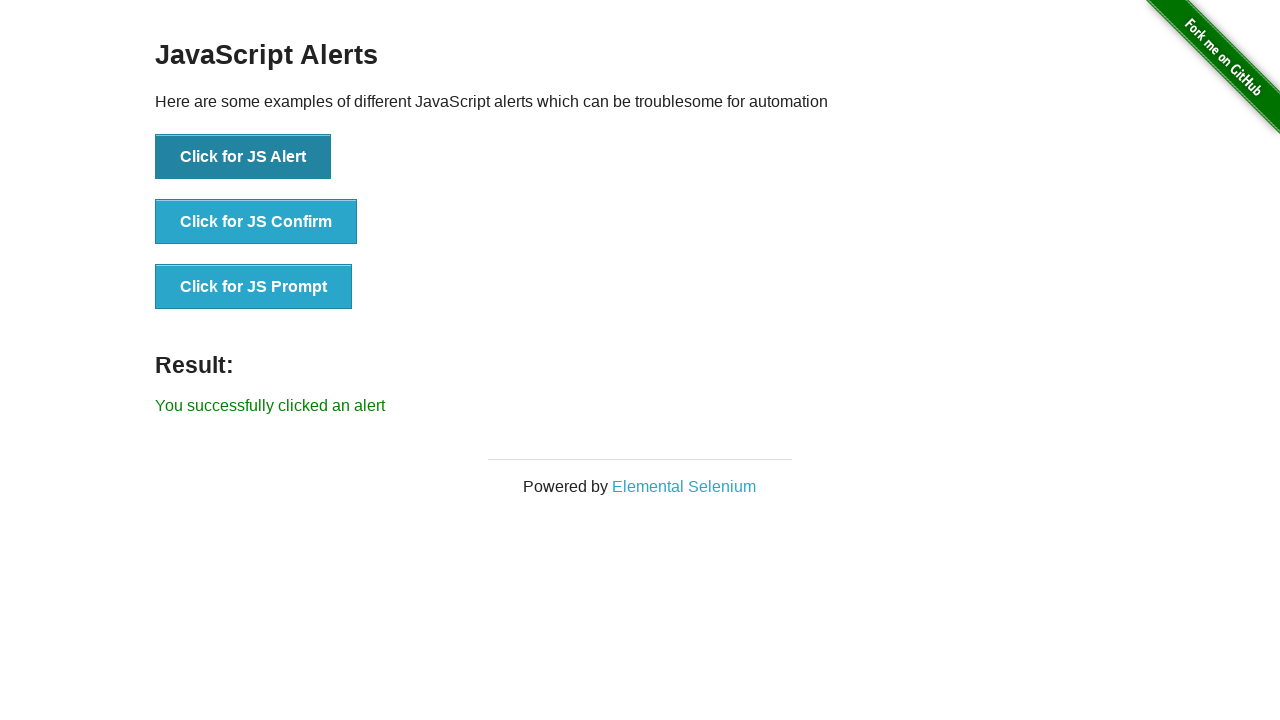

Retrieved result text: 'You successfully clicked an alert'
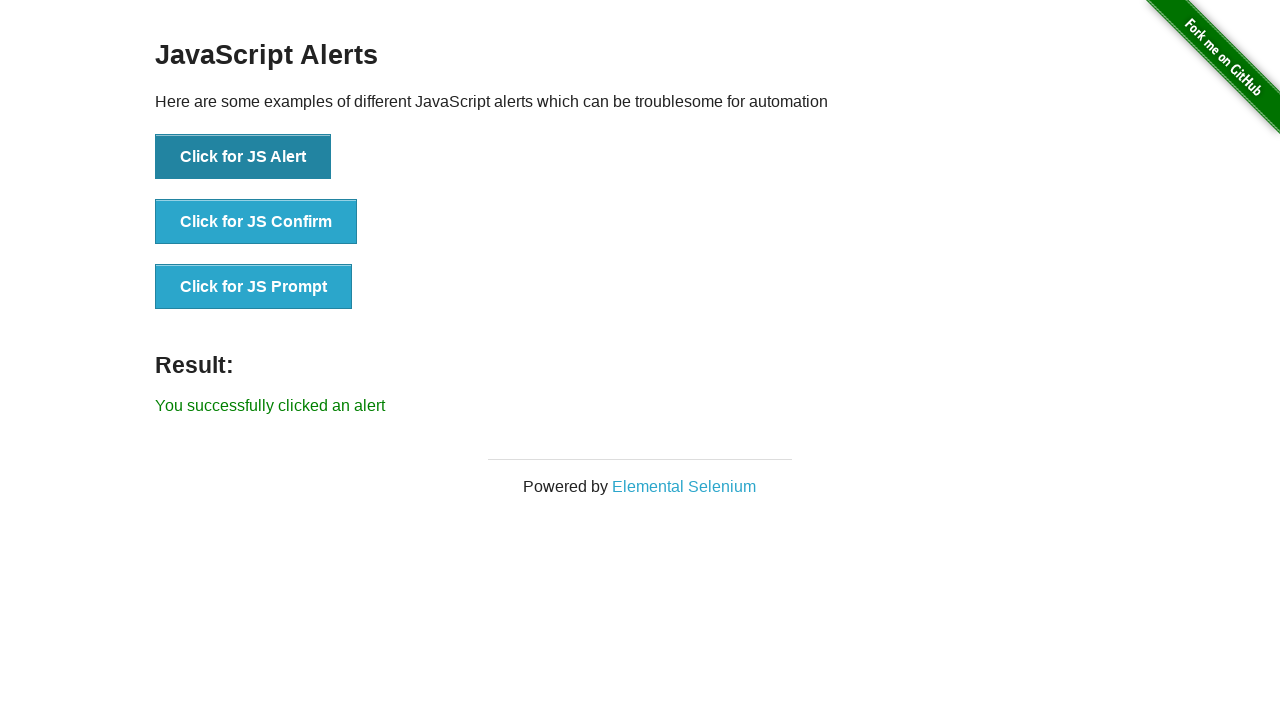

Verified result message displays 'You successfully clicked an alert'
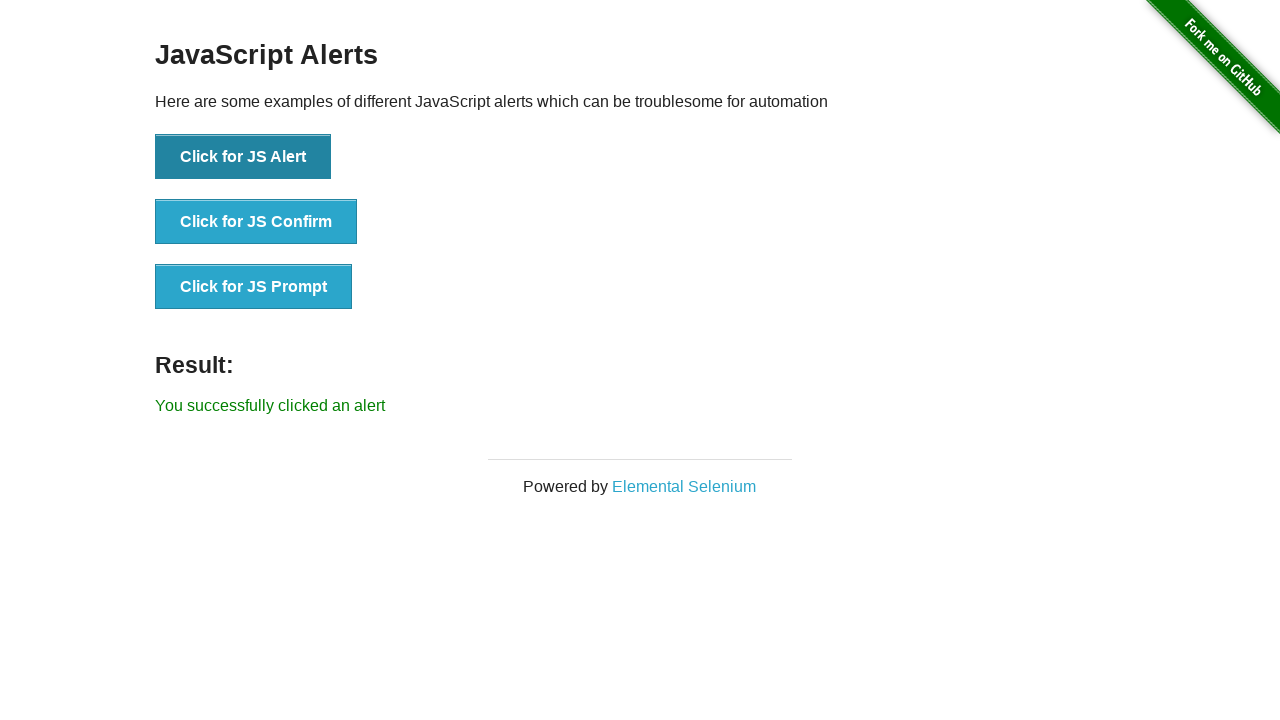

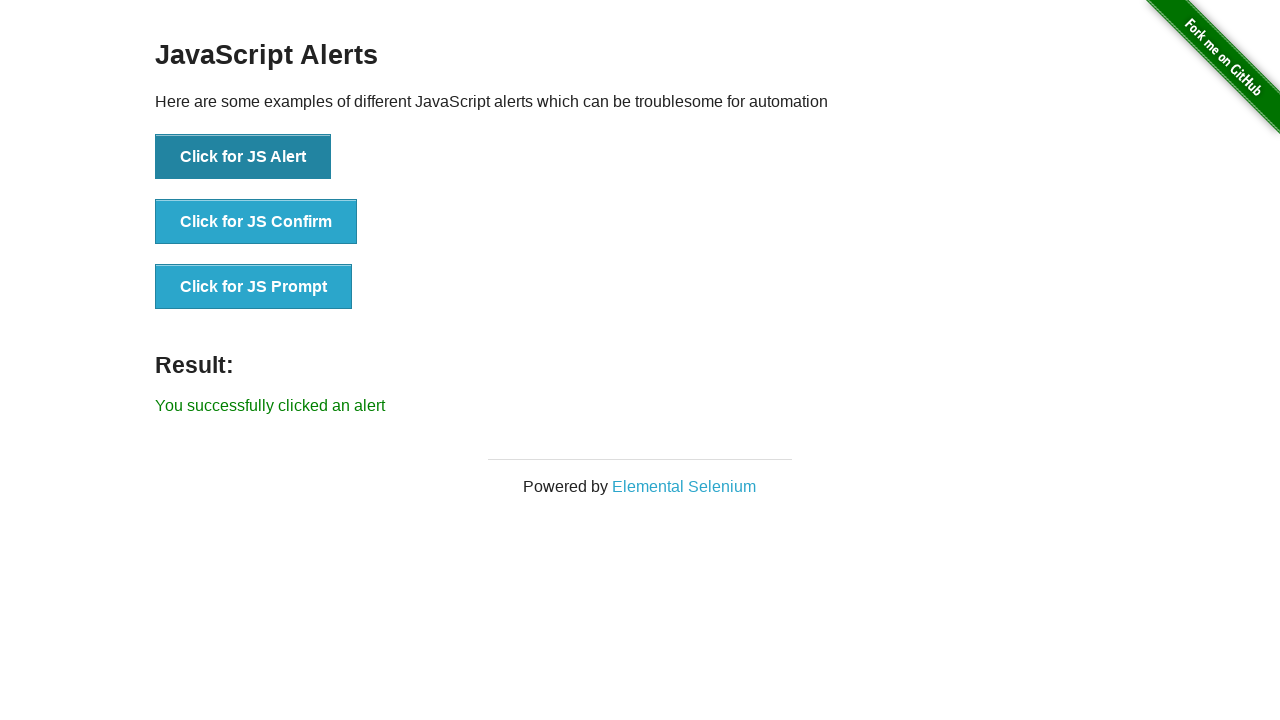